Tests various click actions including left click, right click, and double click on different buttons

Starting URL: http://www.sahitest.com/demo/clicks.htm

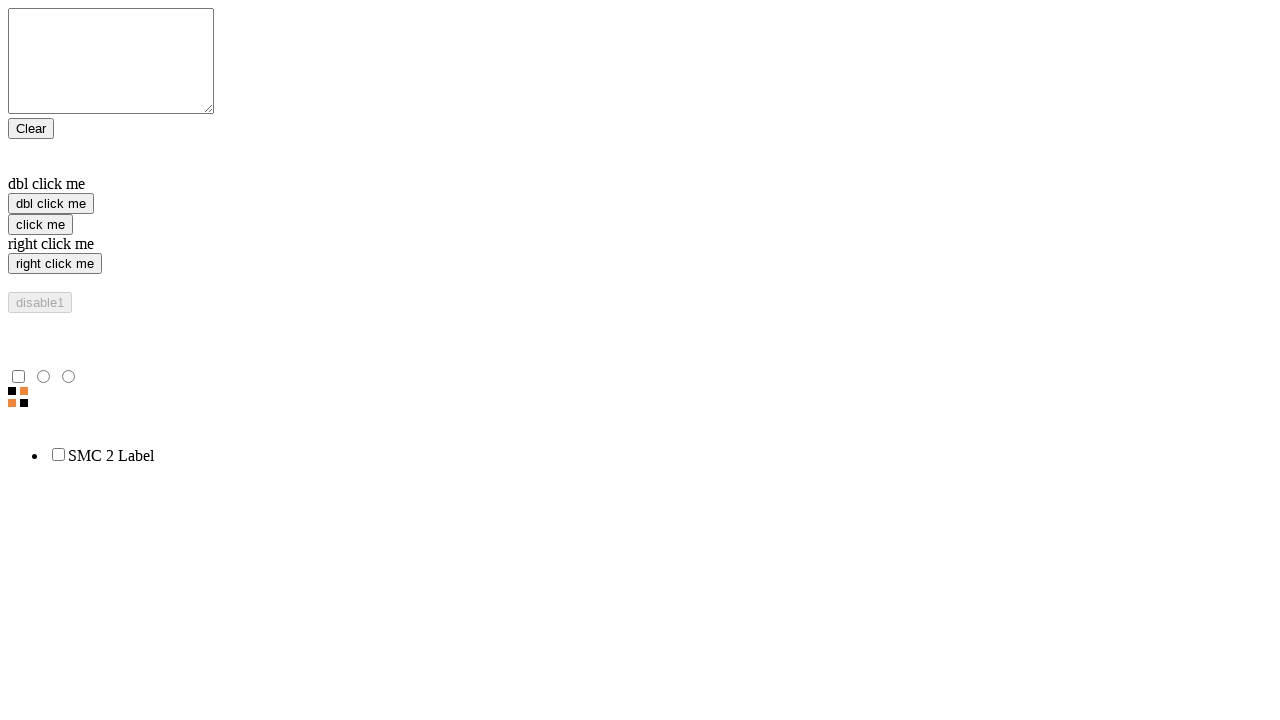

Located left click button element
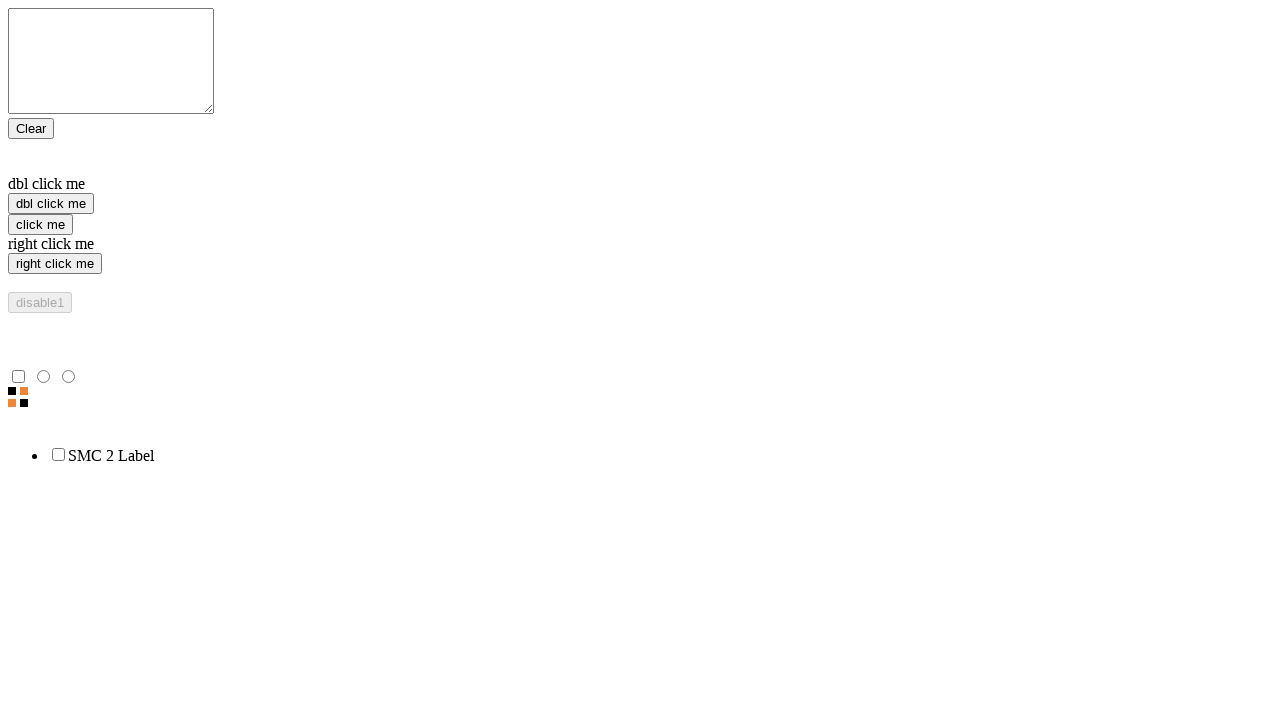

Located right click button element
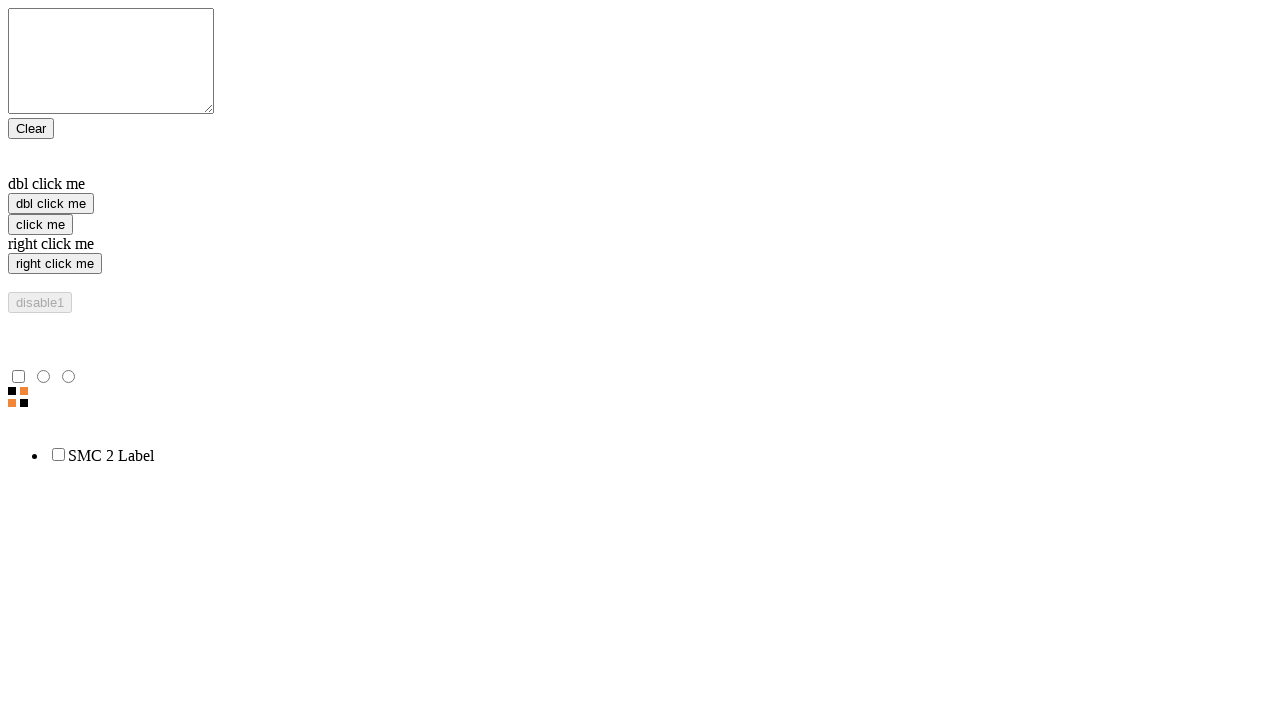

Located double click button element
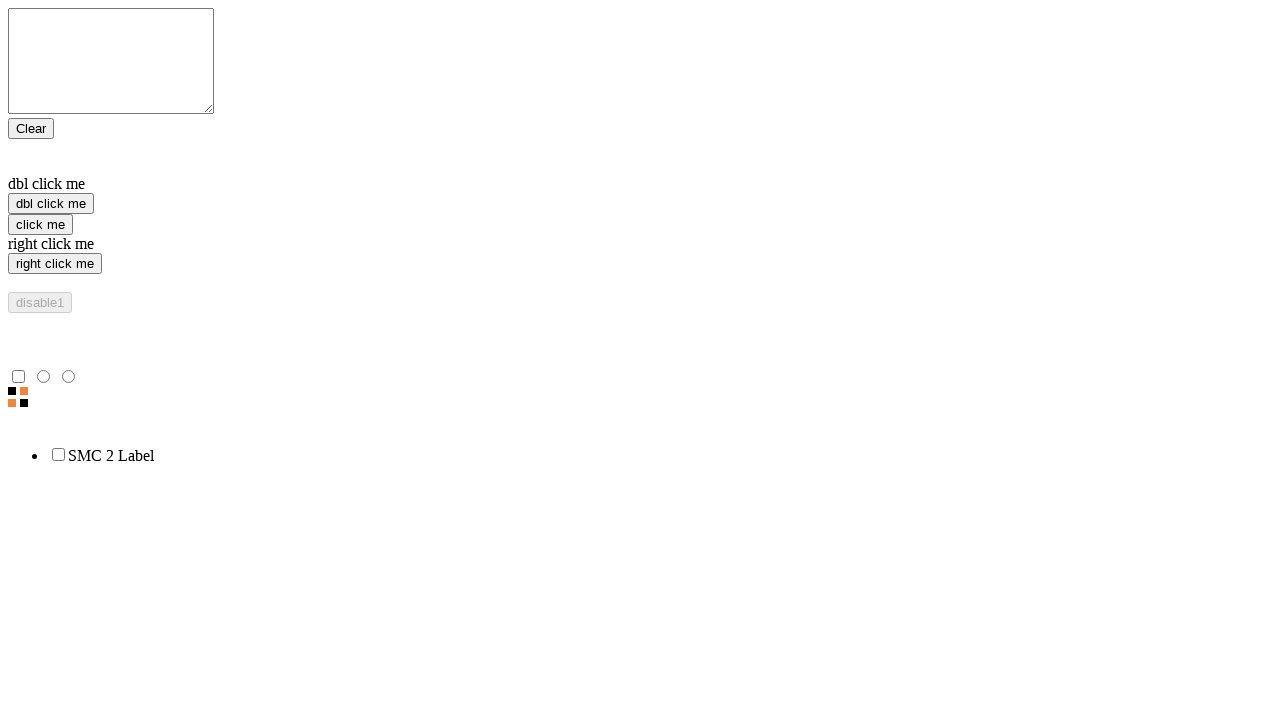

Performed left click on click button at (40, 224) on xpath=//input[@value="click me"]
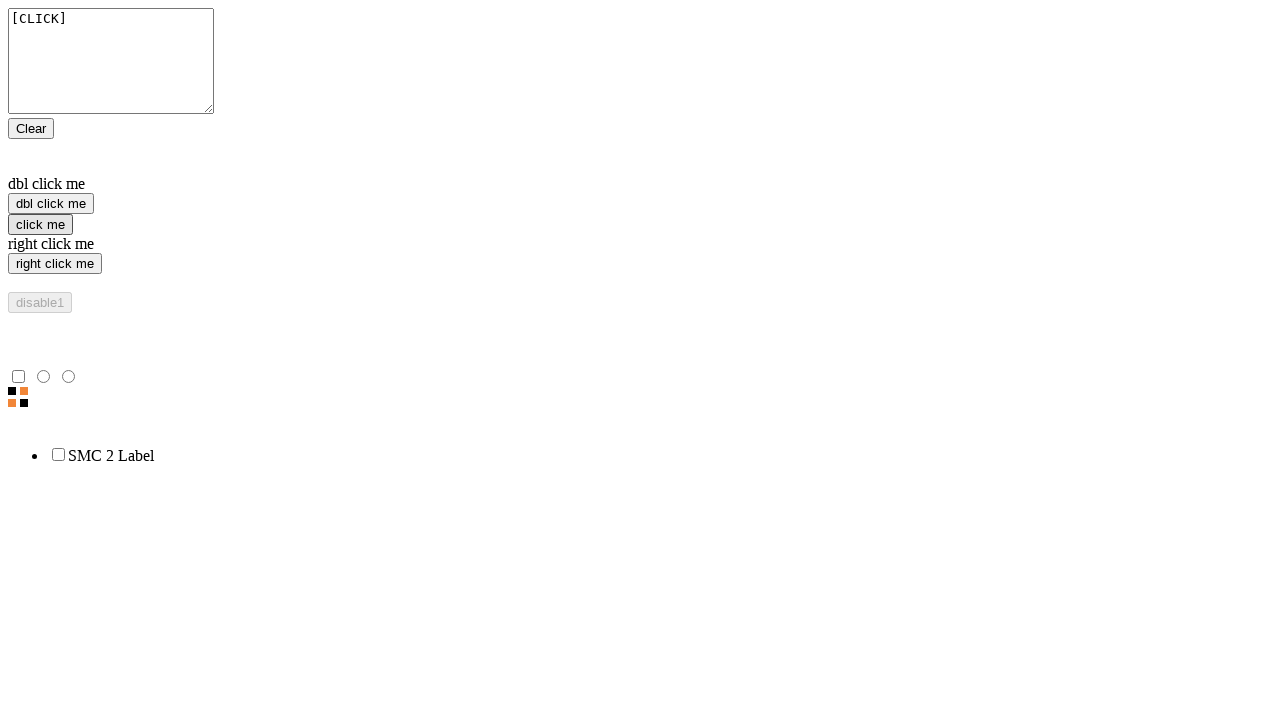

Performed right click on right click button at (55, 264) on xpath=//input[@value="right click me"]
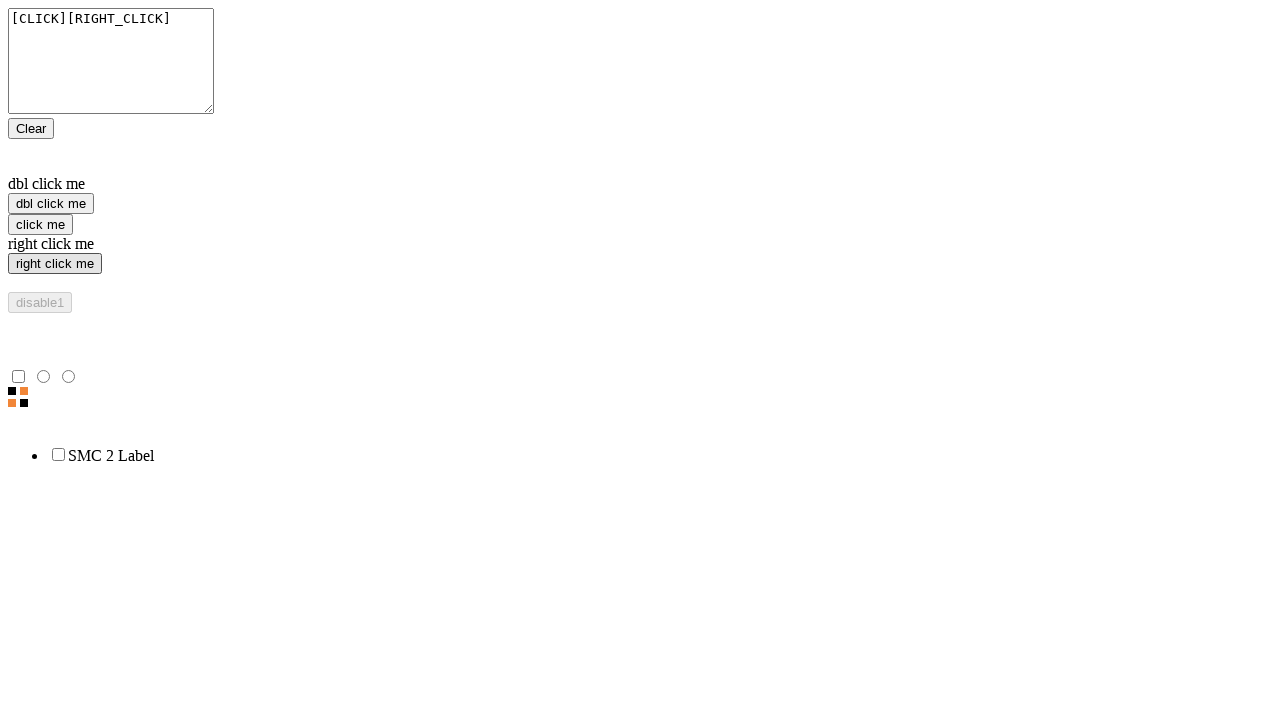

Performed double click on double click button at (51, 204) on xpath=//input[@value="dbl click me"]
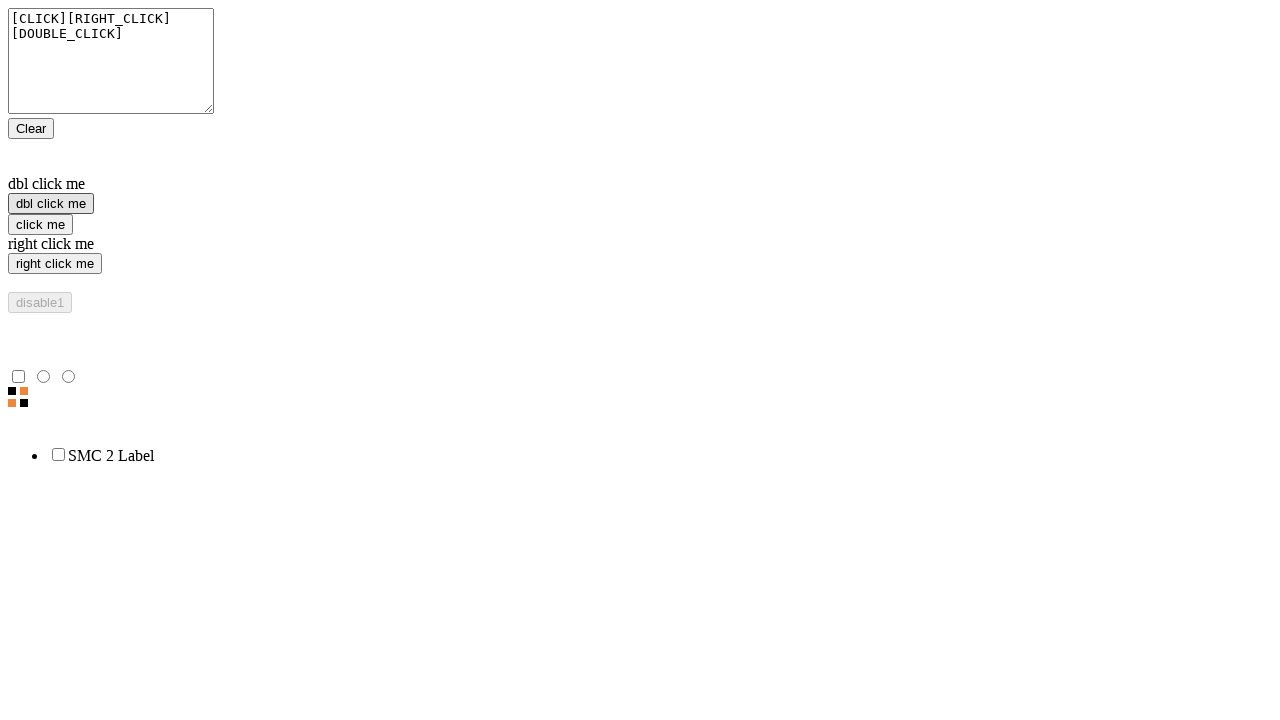

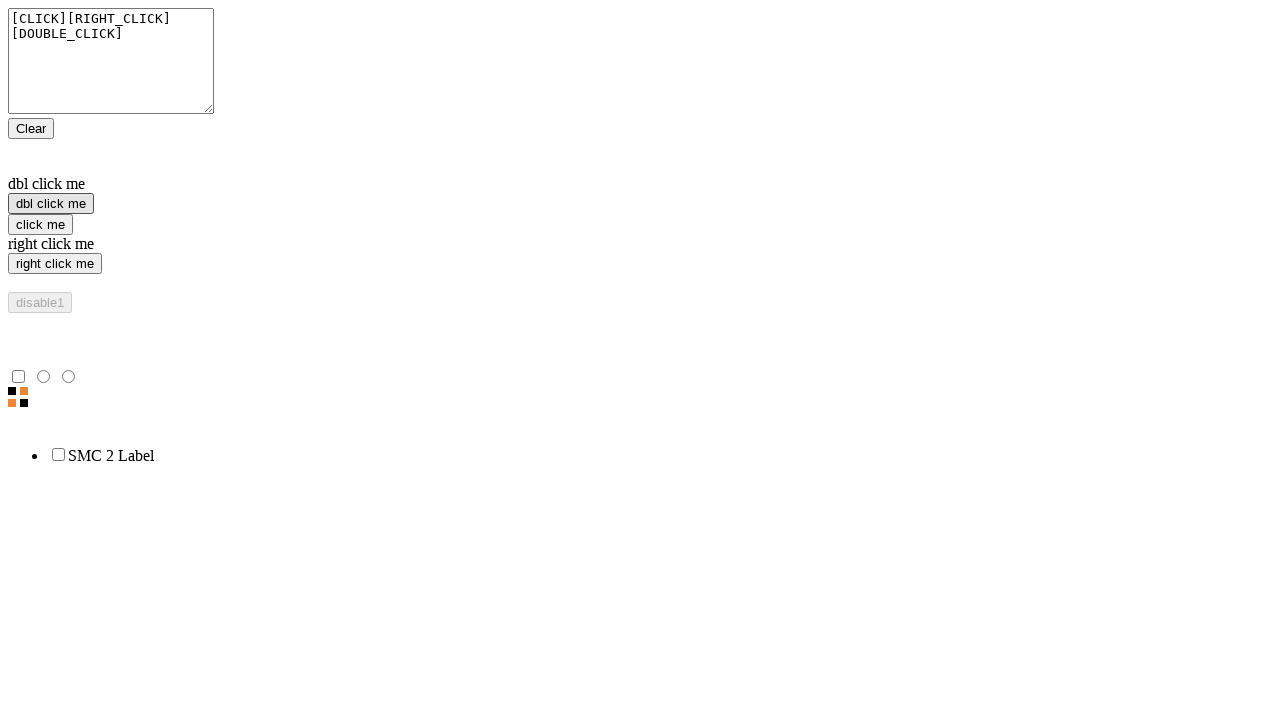